Navigates to Krushi Store website and verifies the page title matches the expected title

Starting URL: https://www.krushistore.com/

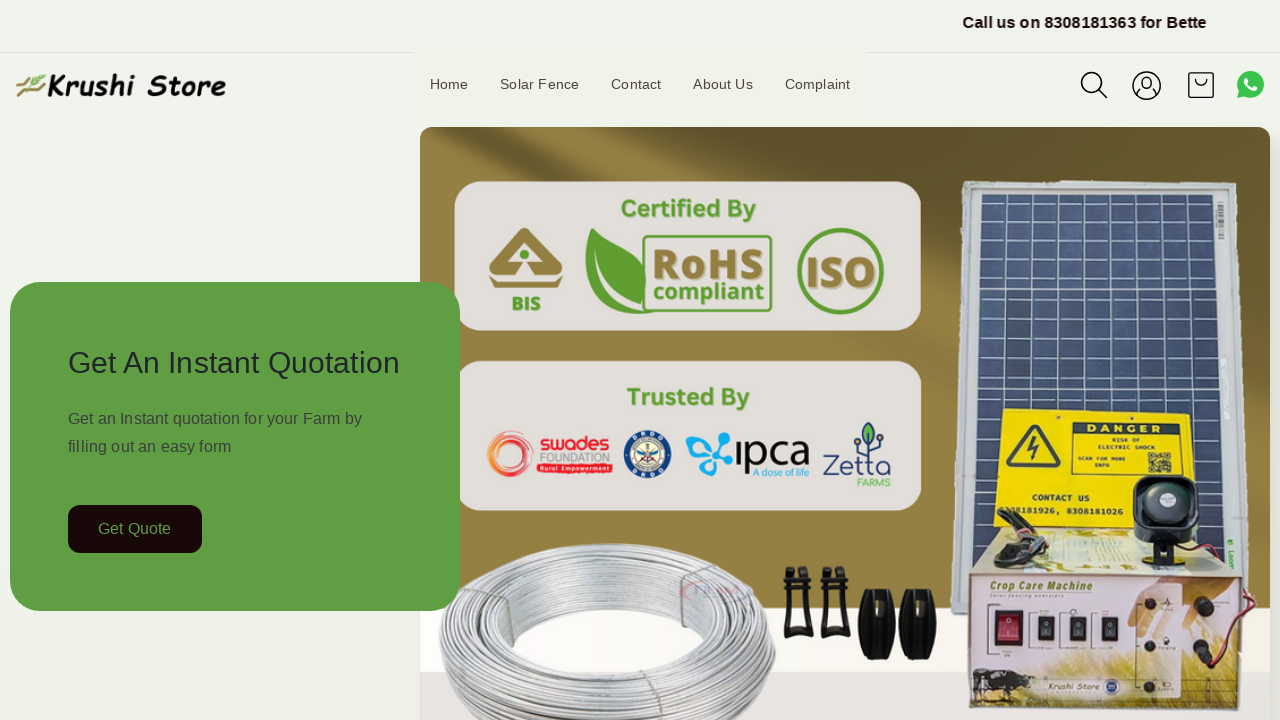

Retrieved page title from Krushi Store website
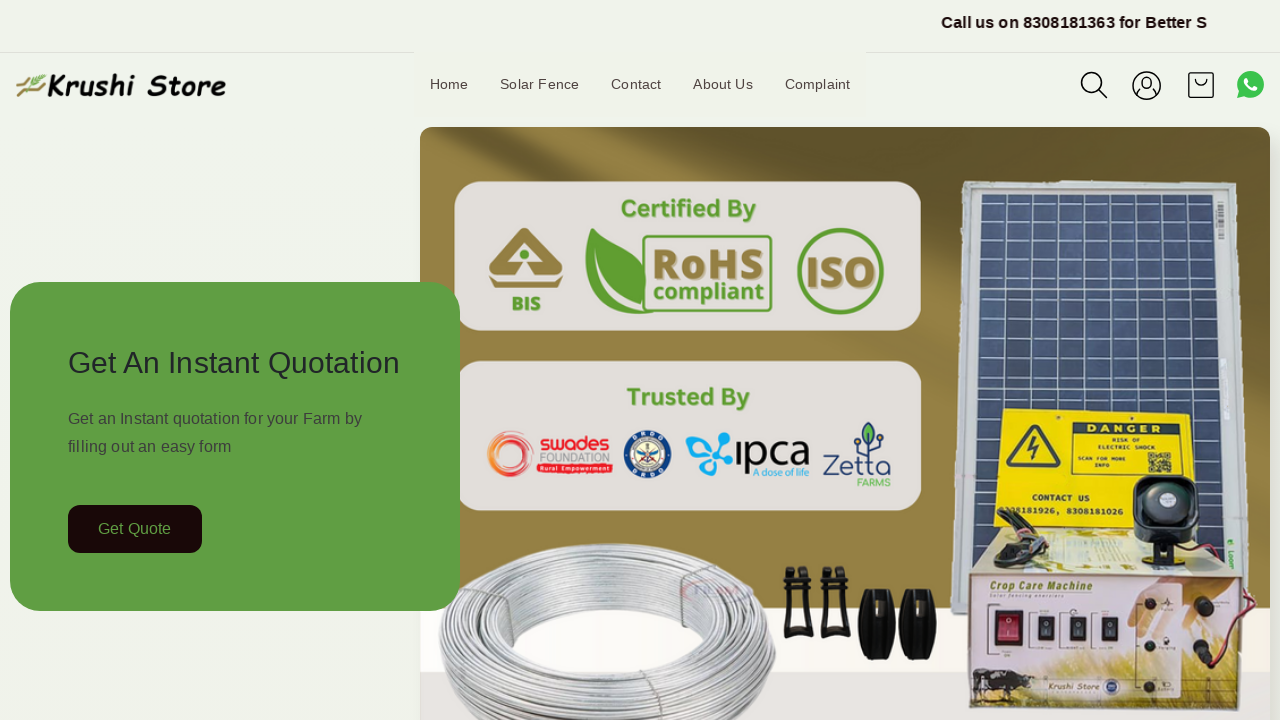

Verified page title matches expected value: 'Krushi Store - For The Farmers By The Farmers'
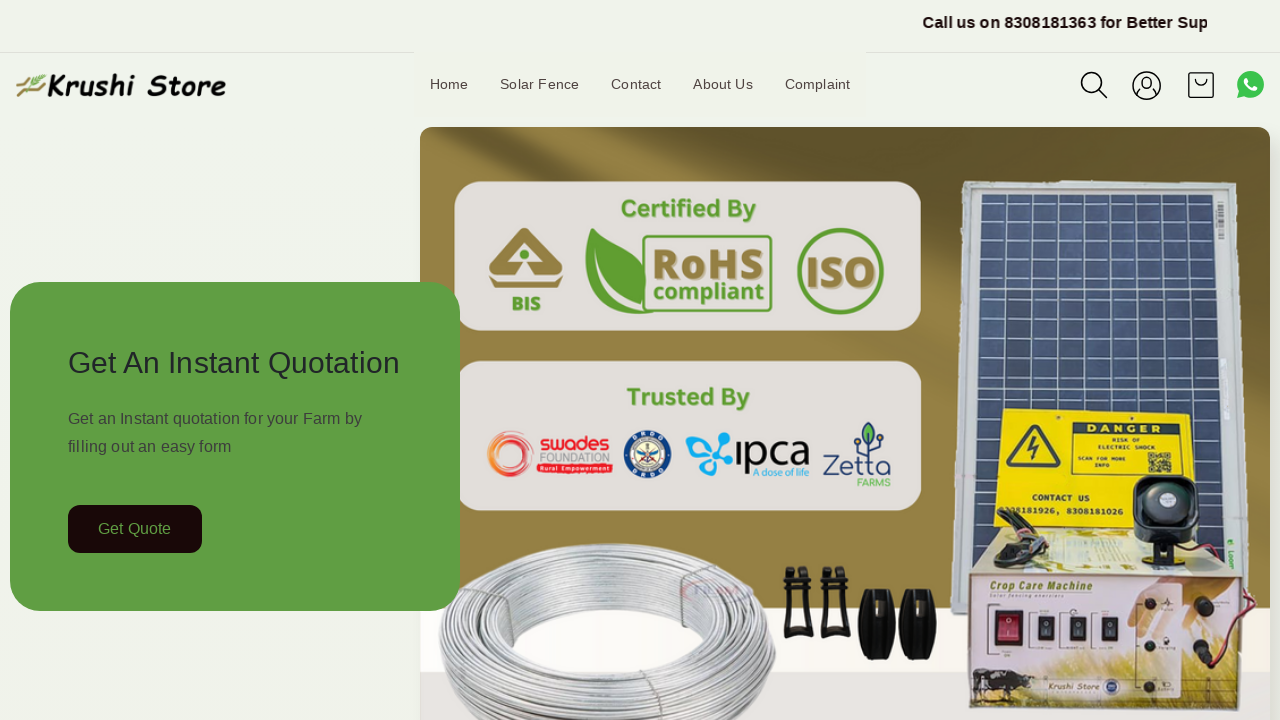

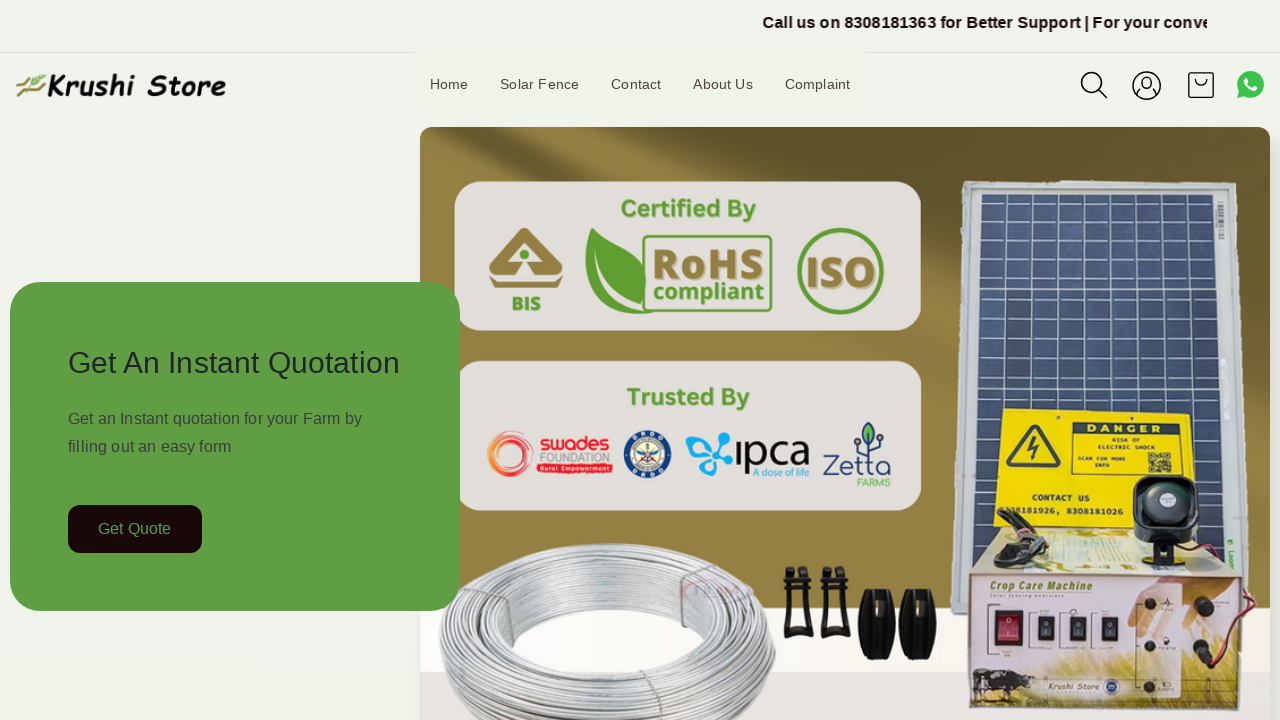